Tests dynamic dropdown functionality on a travel booking page by selecting origin and destination cities

Starting URL: https://www.rahulshettyacademy.com/dropdownsPractise/

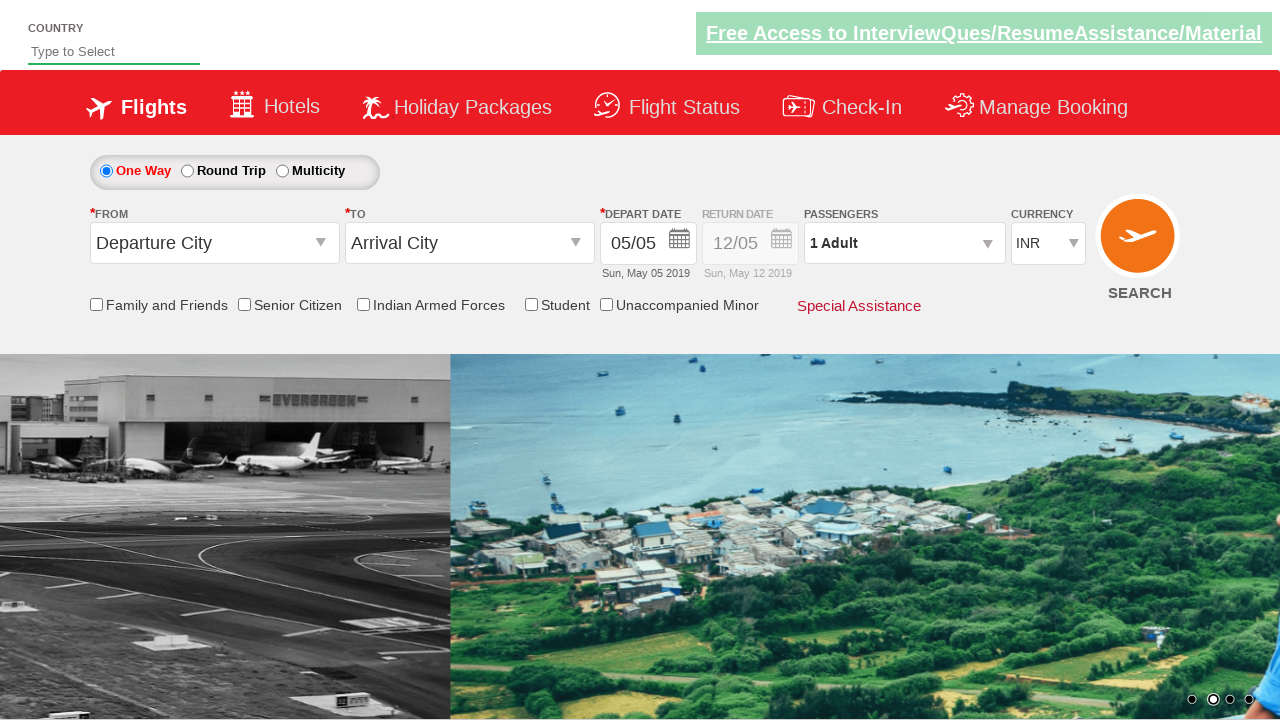

Clicked on the origin station dropdown at (214, 243) on #ctl00_mainContent_ddl_originStation1_CTXT
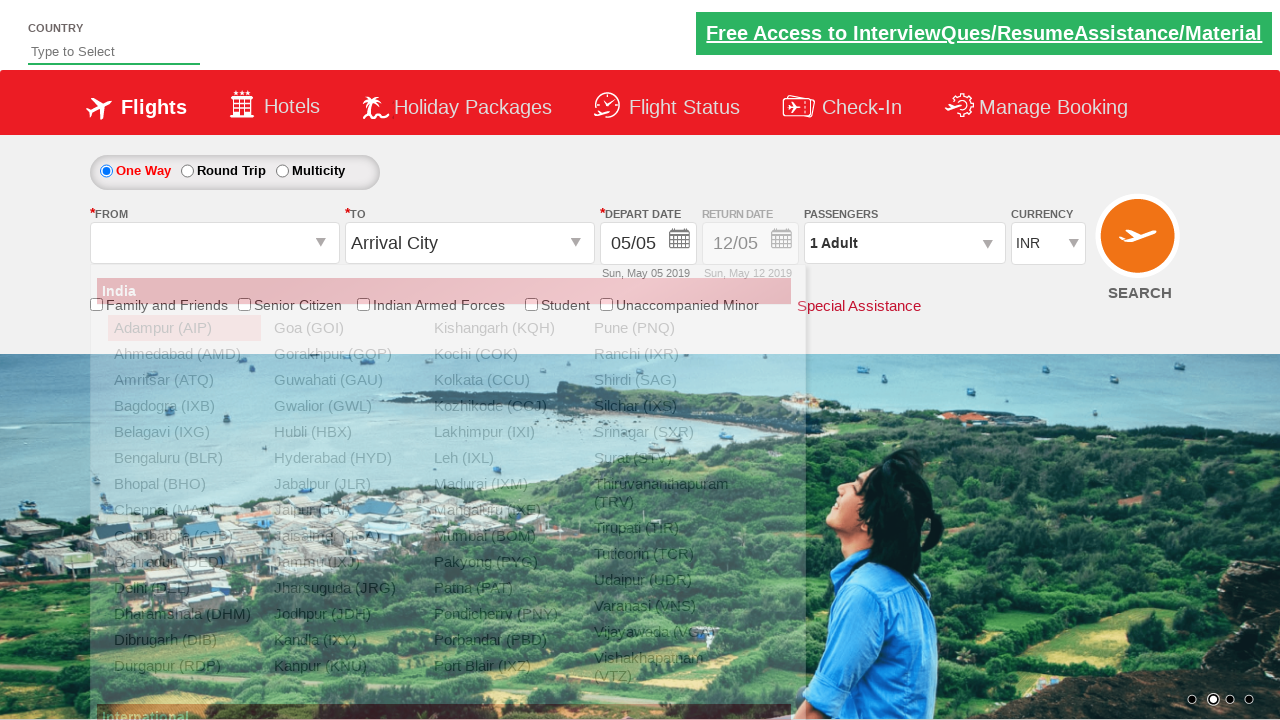

Selected Bengaluru (BLR) as the origin city at (184, 458) on xpath=//a[@value='BLR']
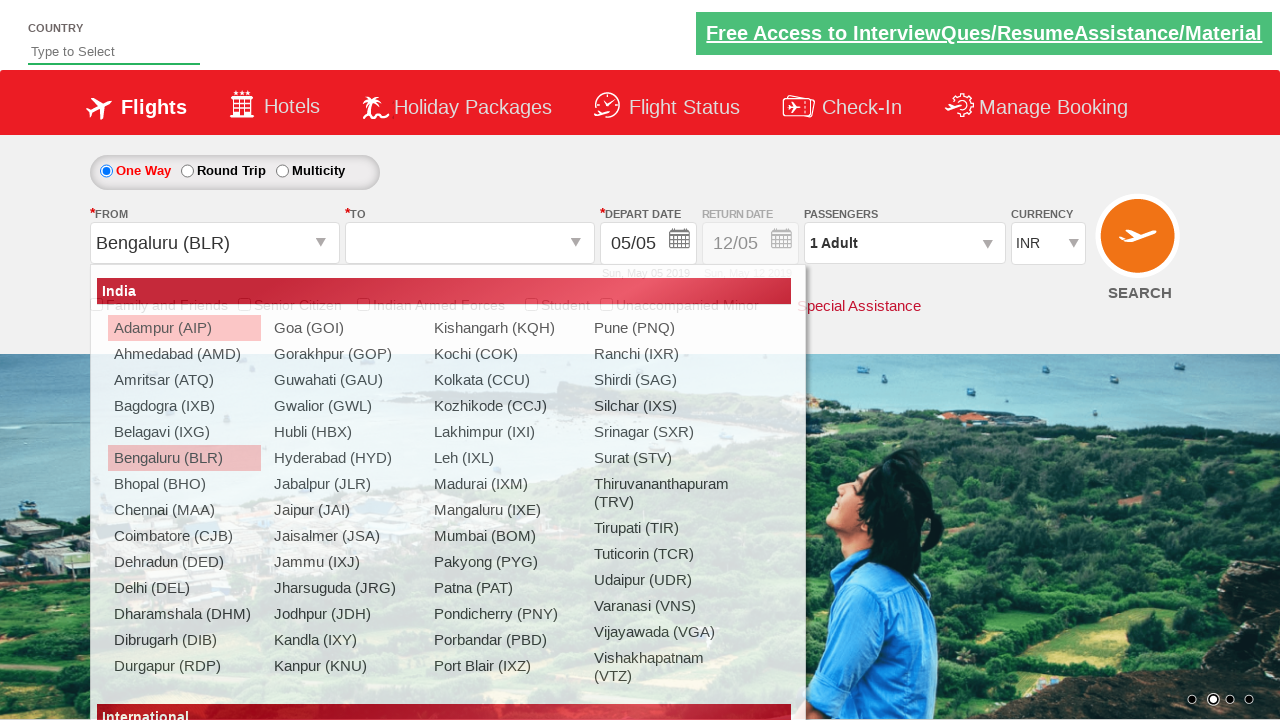

Waited for destination dropdown to update
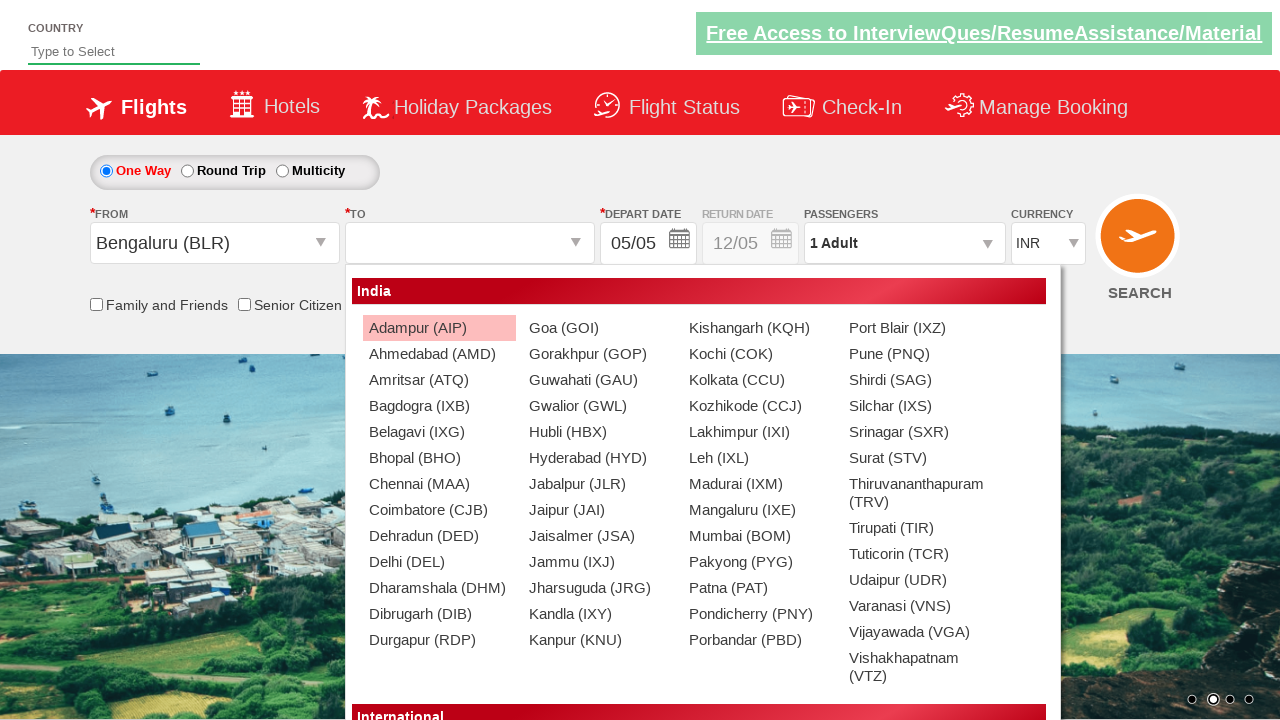

Selected Chennai (MAA) as the destination city at (439, 484) on (//a[@value='MAA'])[2]
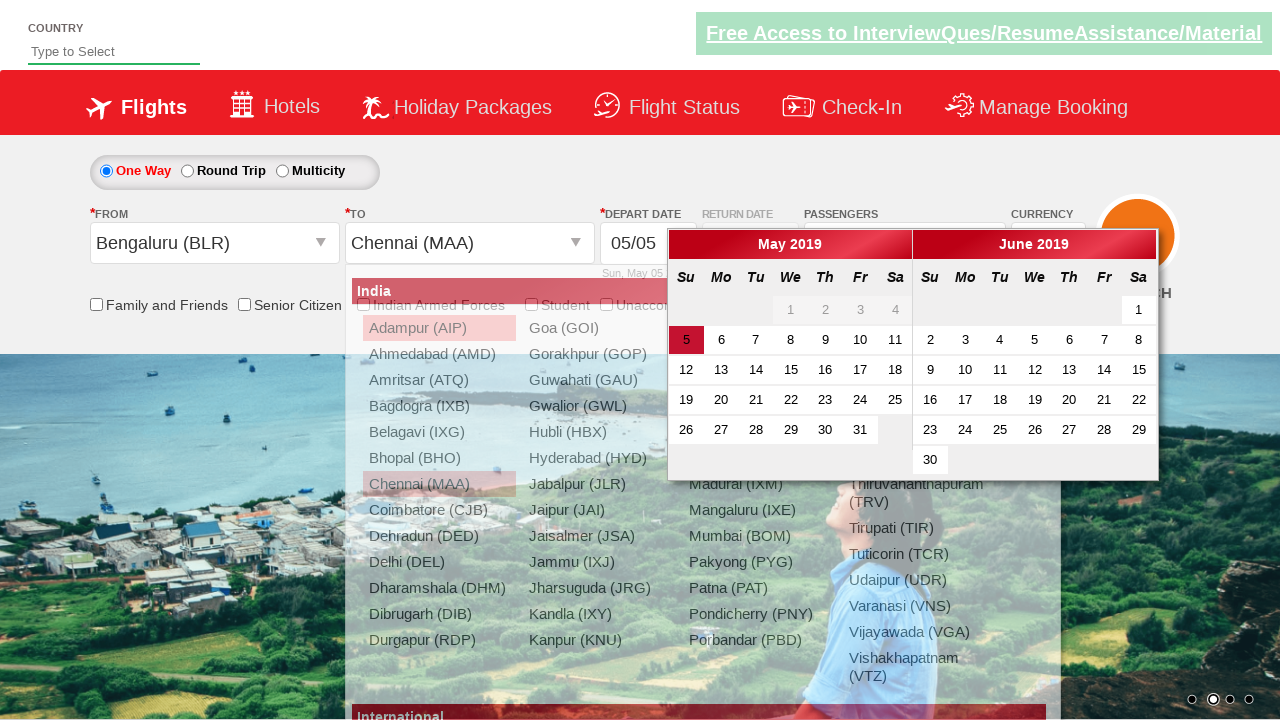

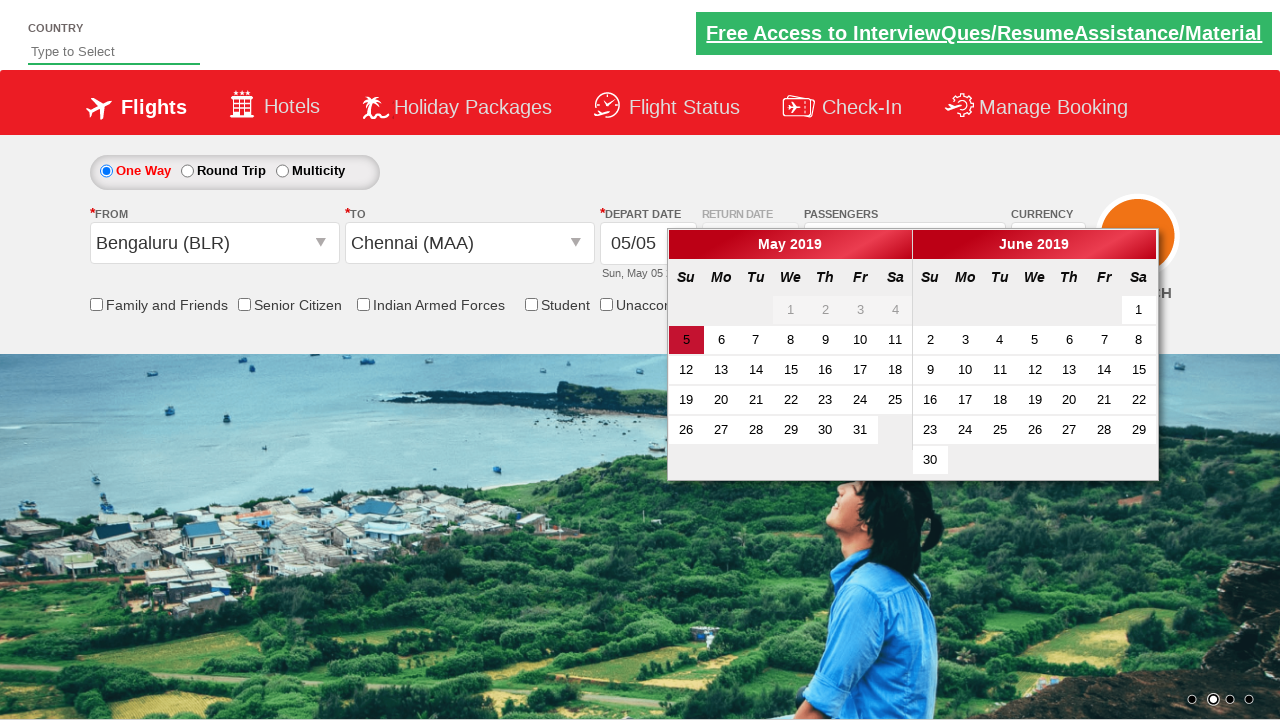